Tests right-click context menu functionality by performing a right-click on an element and selecting an option from the context menu

Starting URL: https://swisnl.github.io/jQuery-contextMenu/demo.html

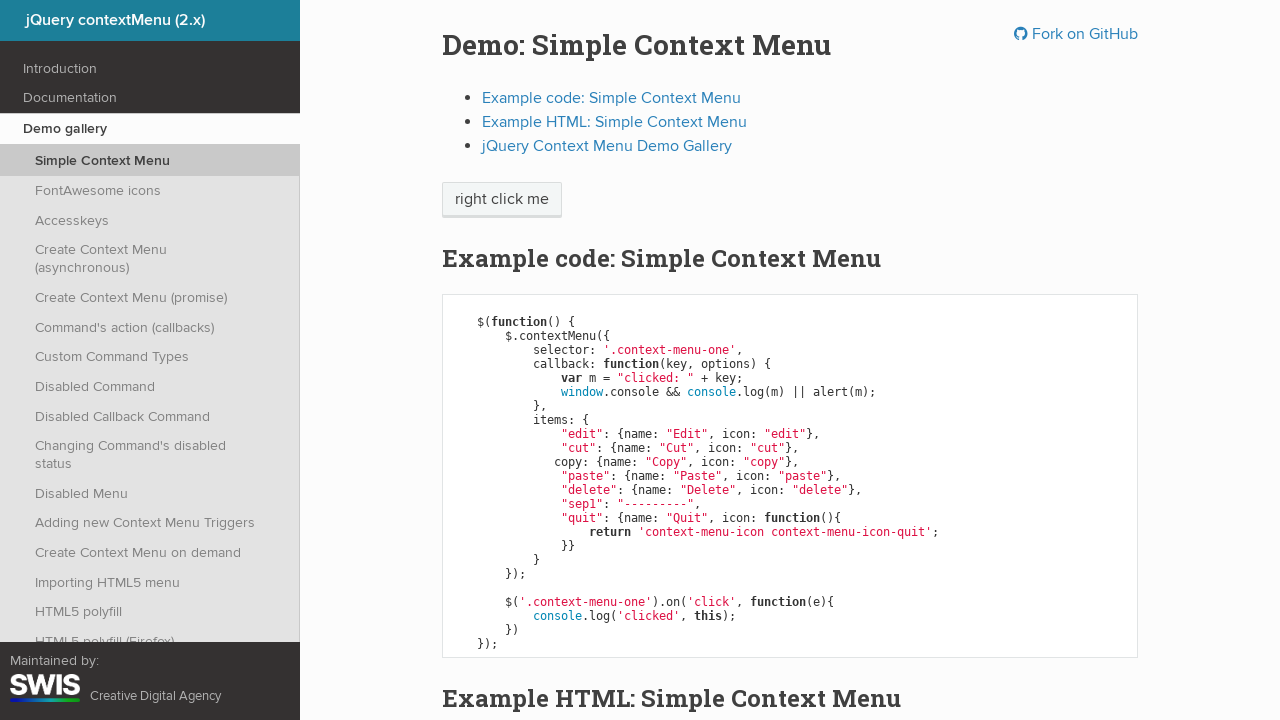

Located the 'right click me' element
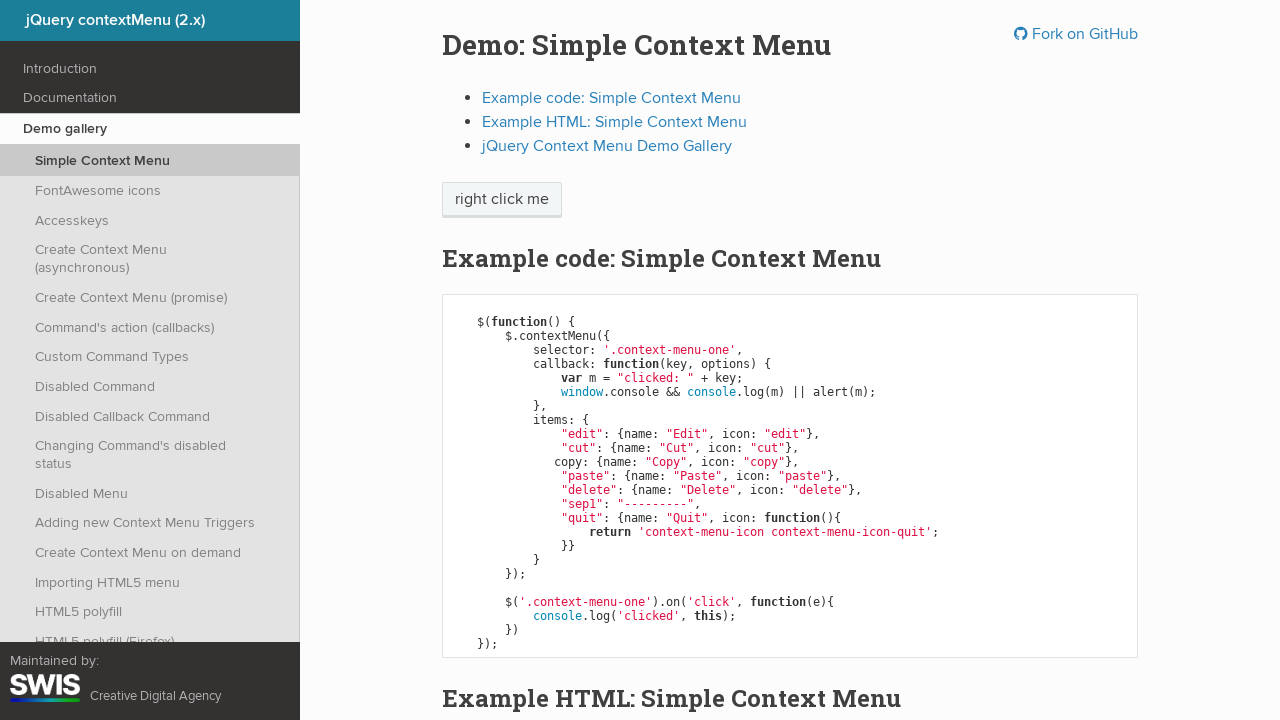

Right-clicked on the 'right click me' element to open context menu at (502, 200) on xpath=//span[text()='right click me']
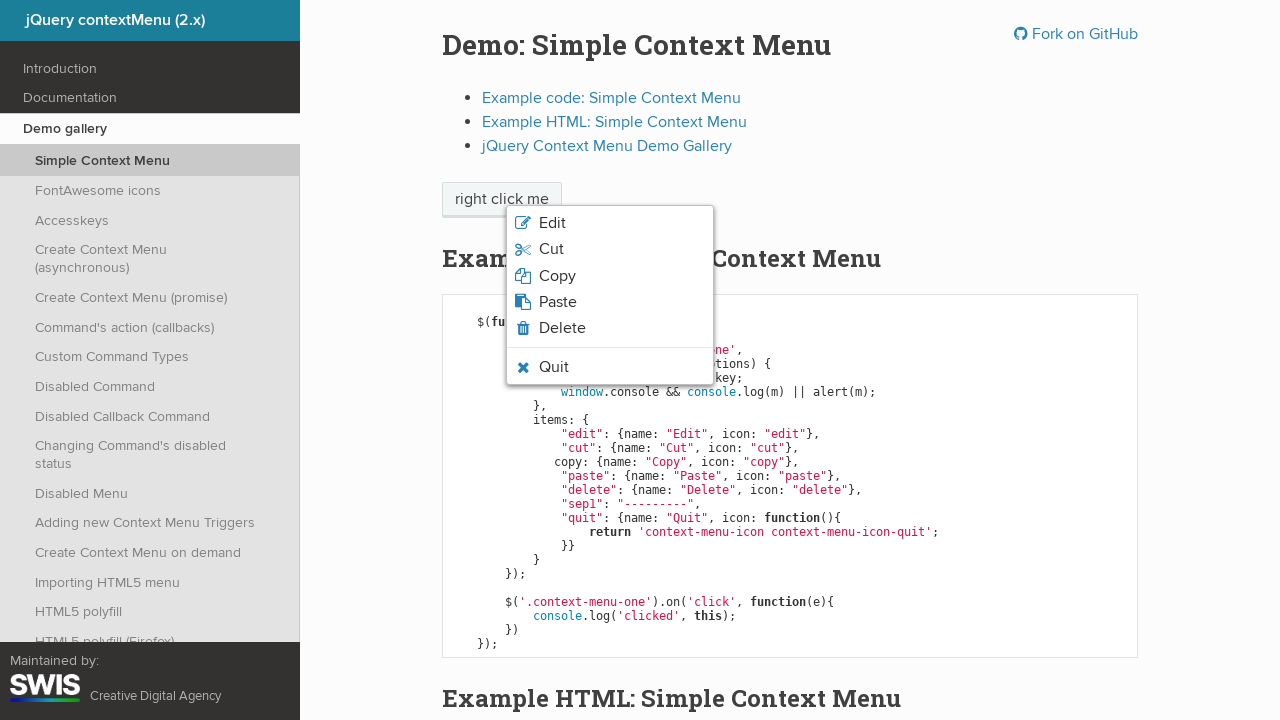

Clicked 'Quit' option from the context menu at (554, 367) on xpath=//span[text()='Quit']
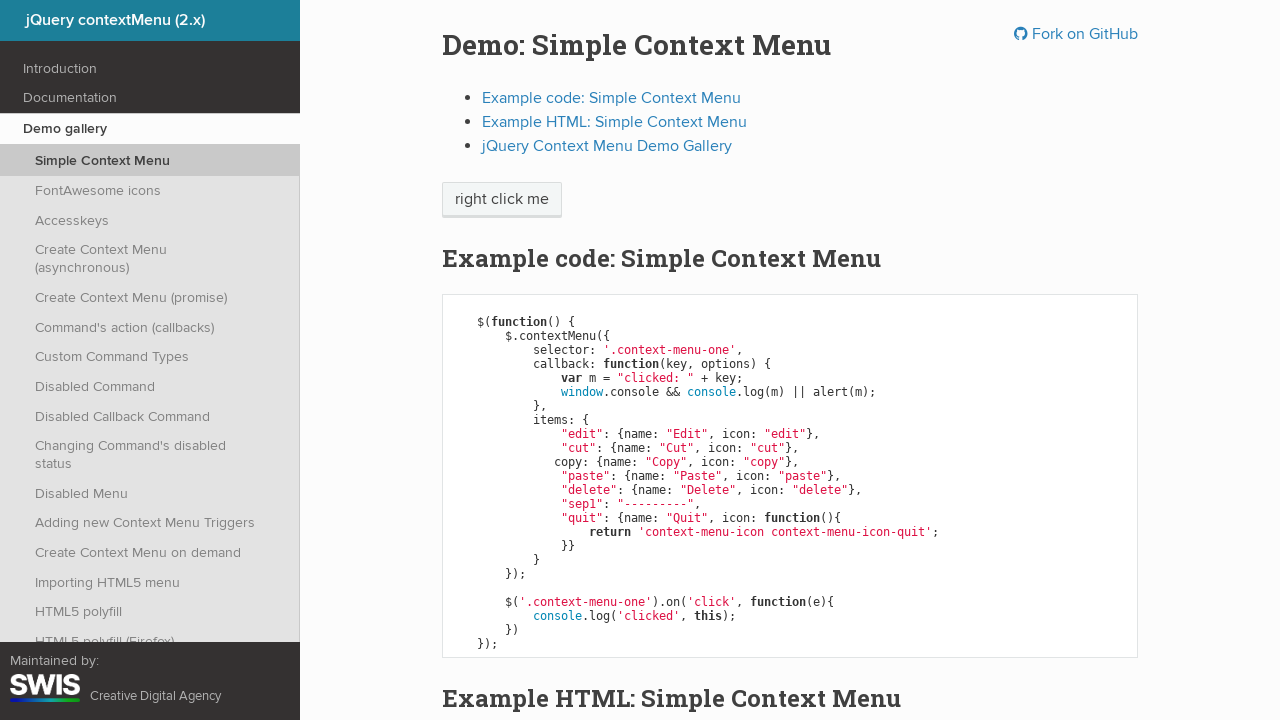

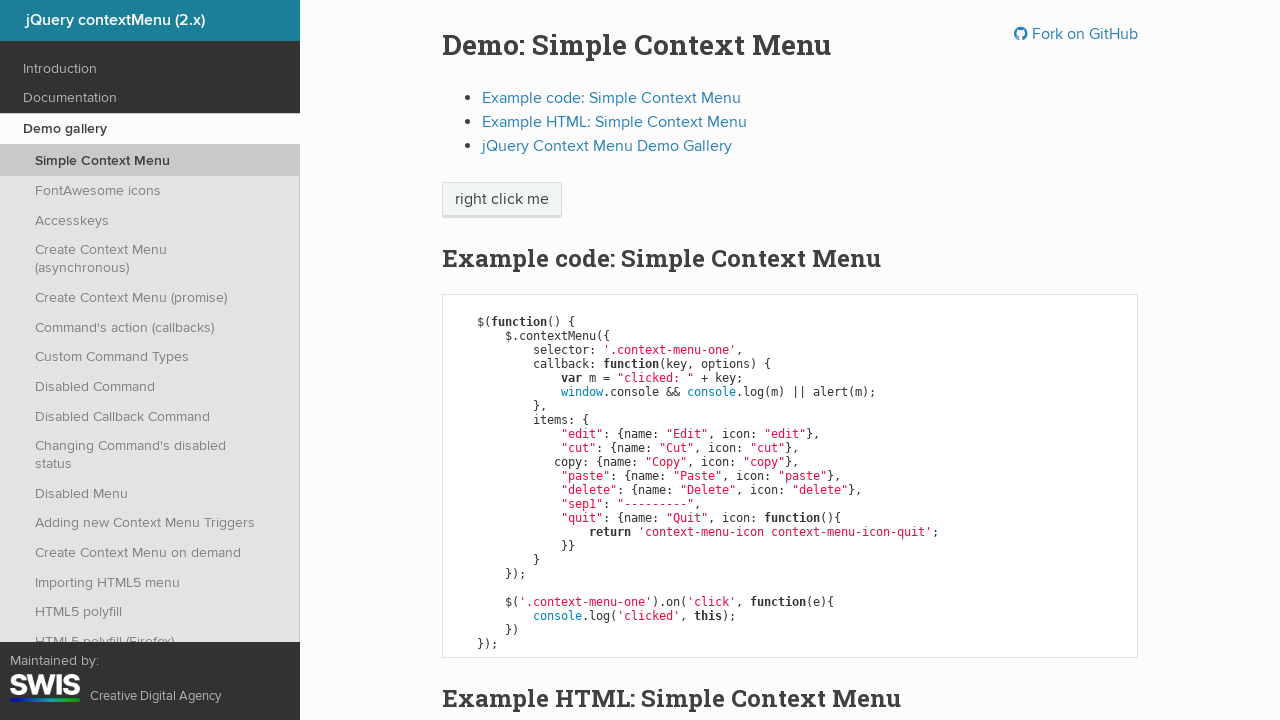